Tests window handling functionality by opening a popup window and switching between parent and child windows

Starting URL: http://omayo.blogspot.com/

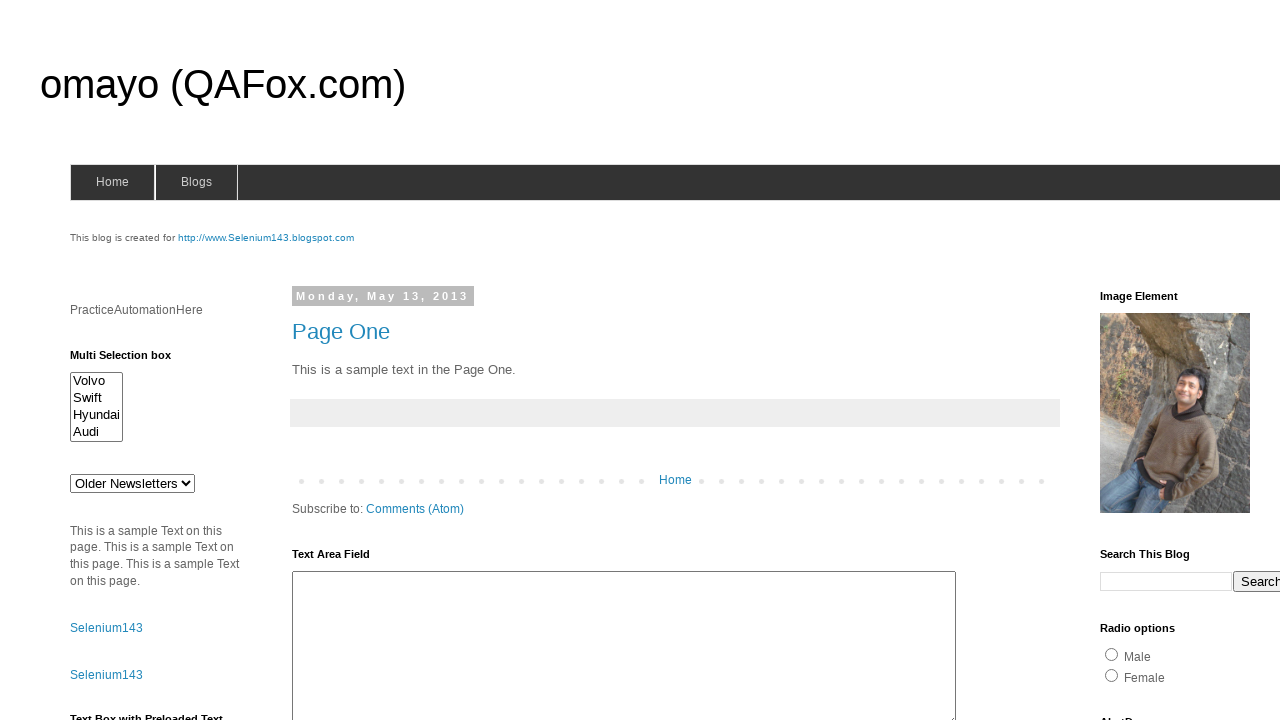

Stored parent page reference
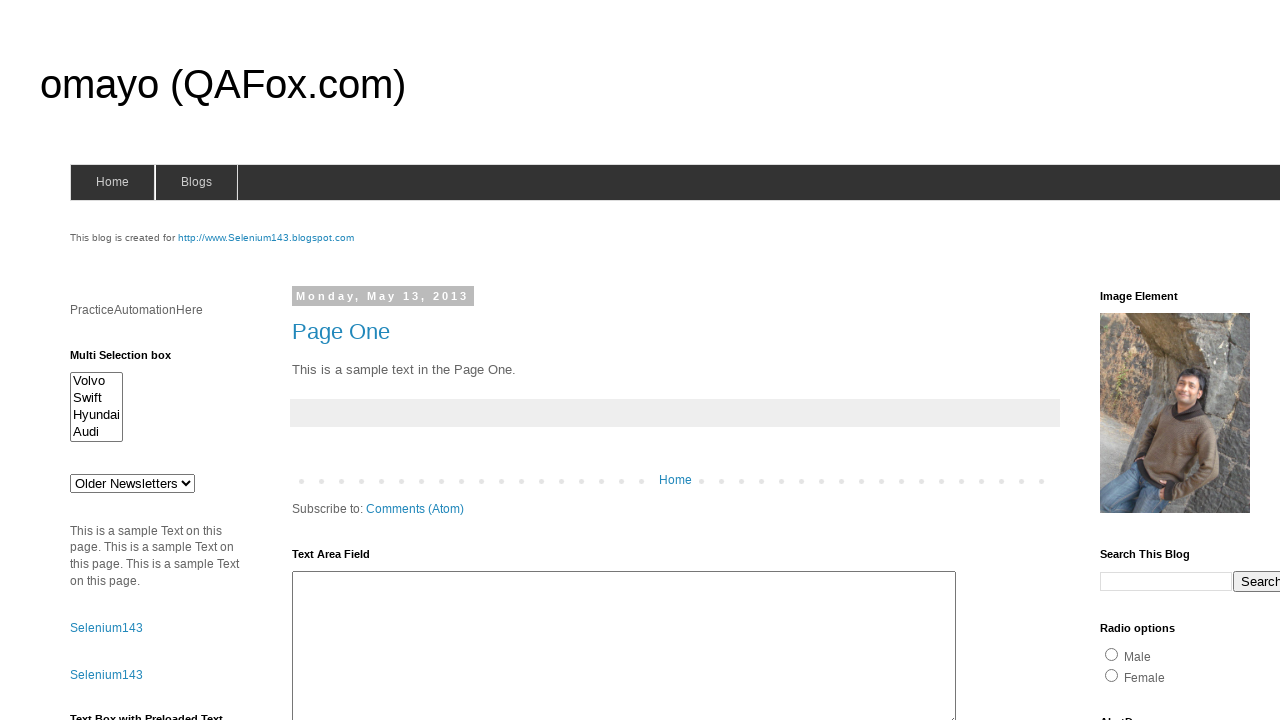

Located popup link element
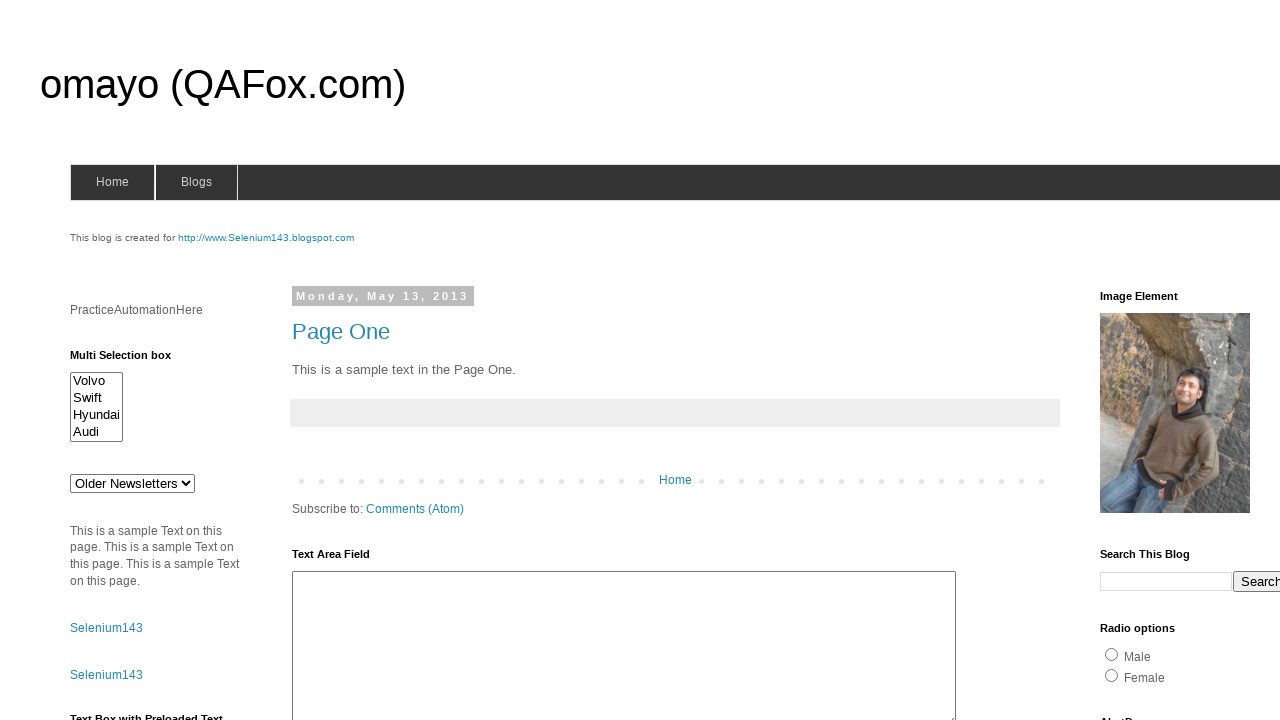

Scrolled popup link into view
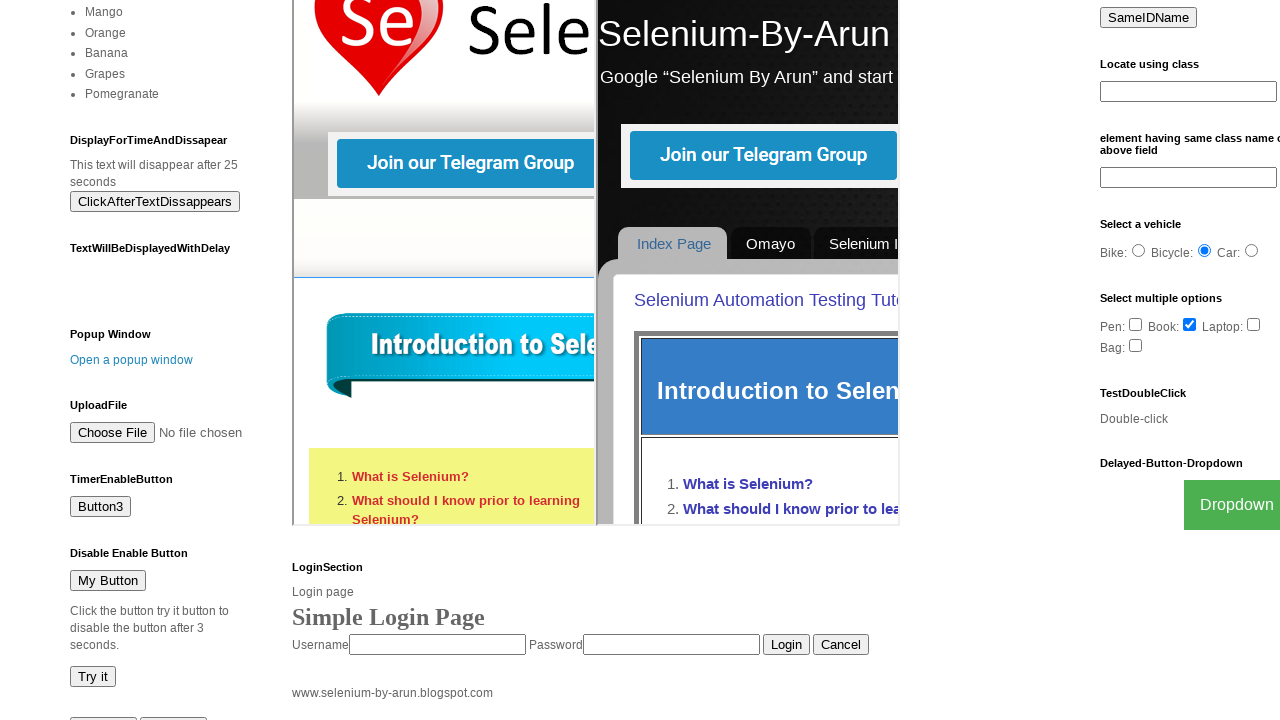

Clicked popup link and popup window opened at (132, 360) on text=Open a popup window
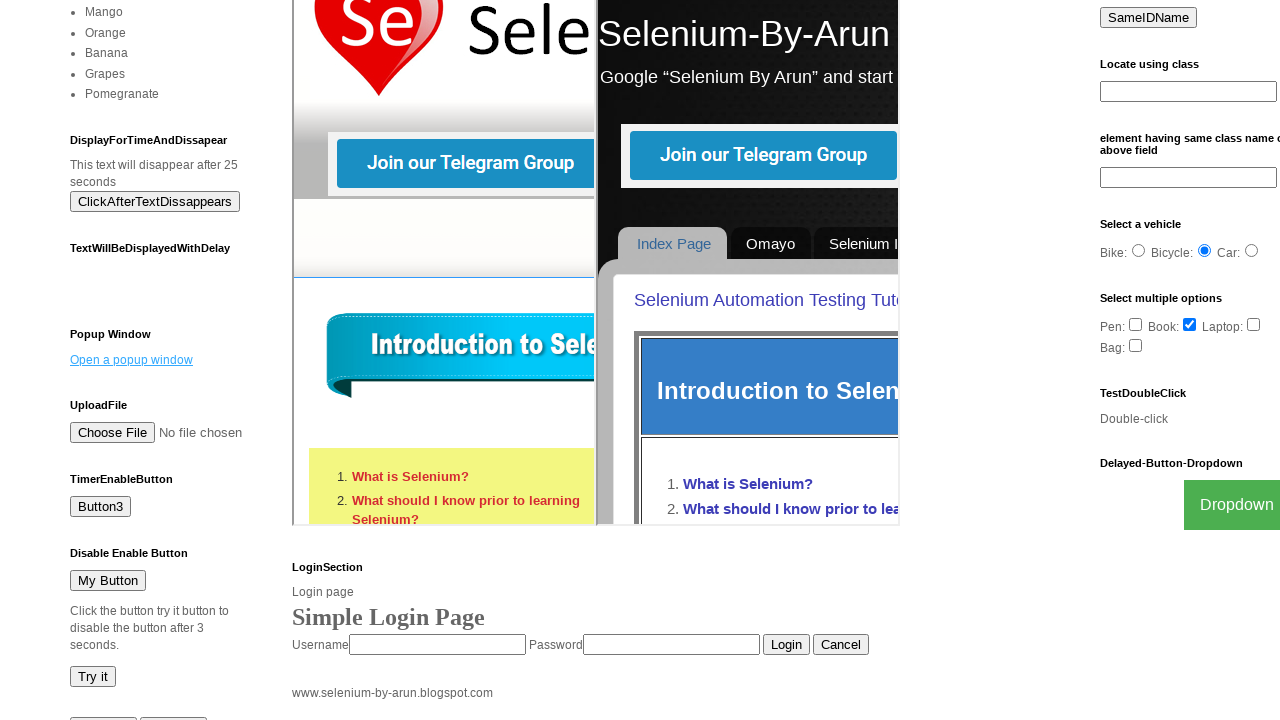

Retrieved popup page handle from context
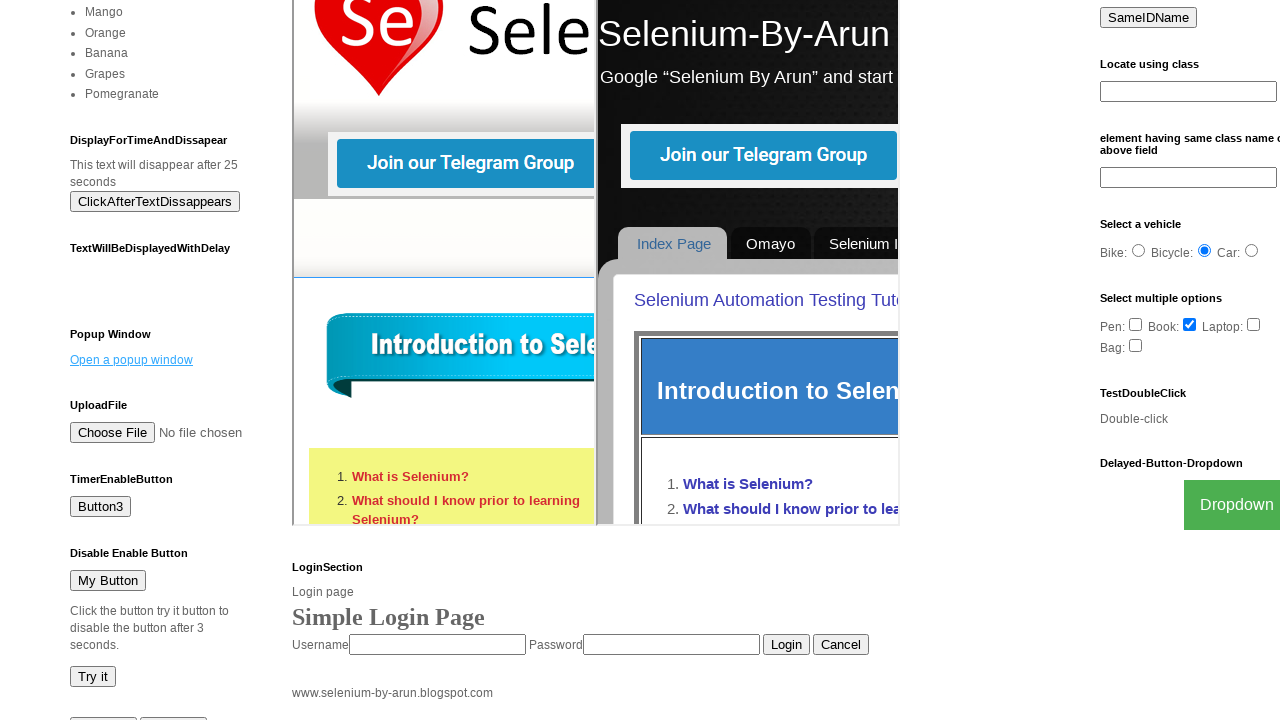

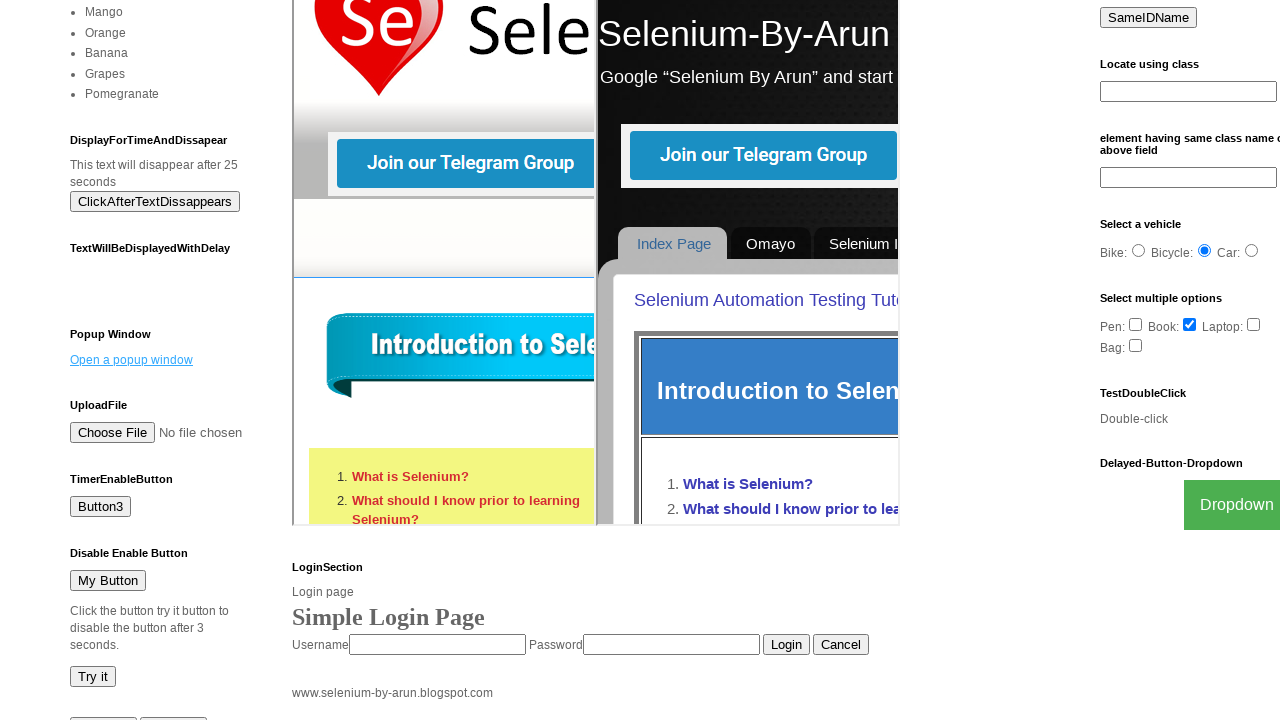